Tests tooltip functionality by hovering over a button and verifying the tooltip text appears

Starting URL: https://demoqa.com/tool-tips/

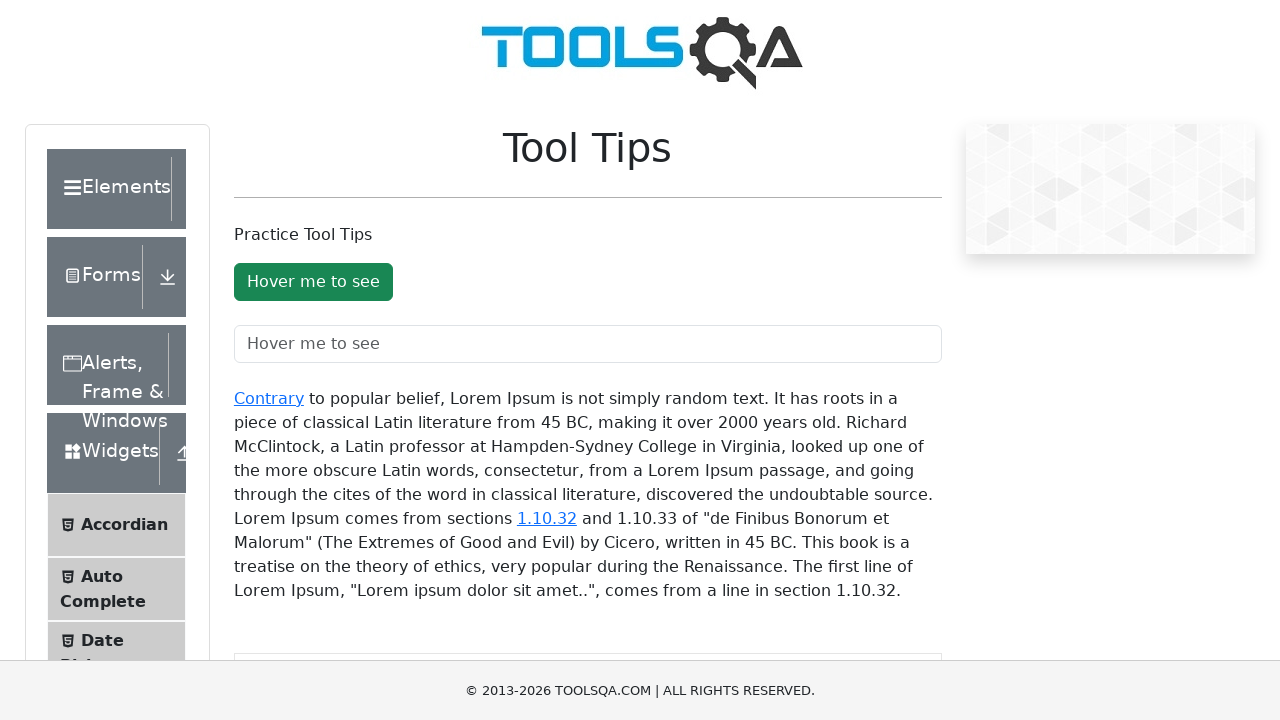

Hovered over the tooltip button to trigger tooltip at (313, 282) on button#toolTipButton
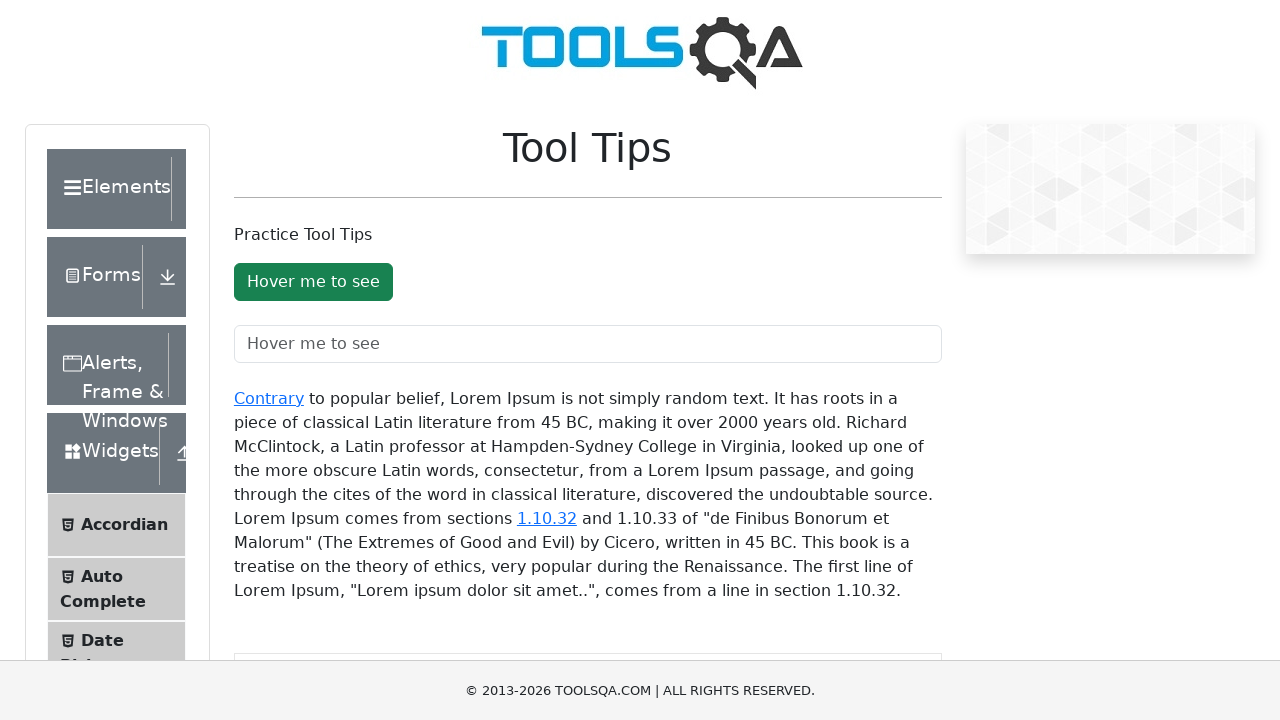

Tooltip became visible after hovering
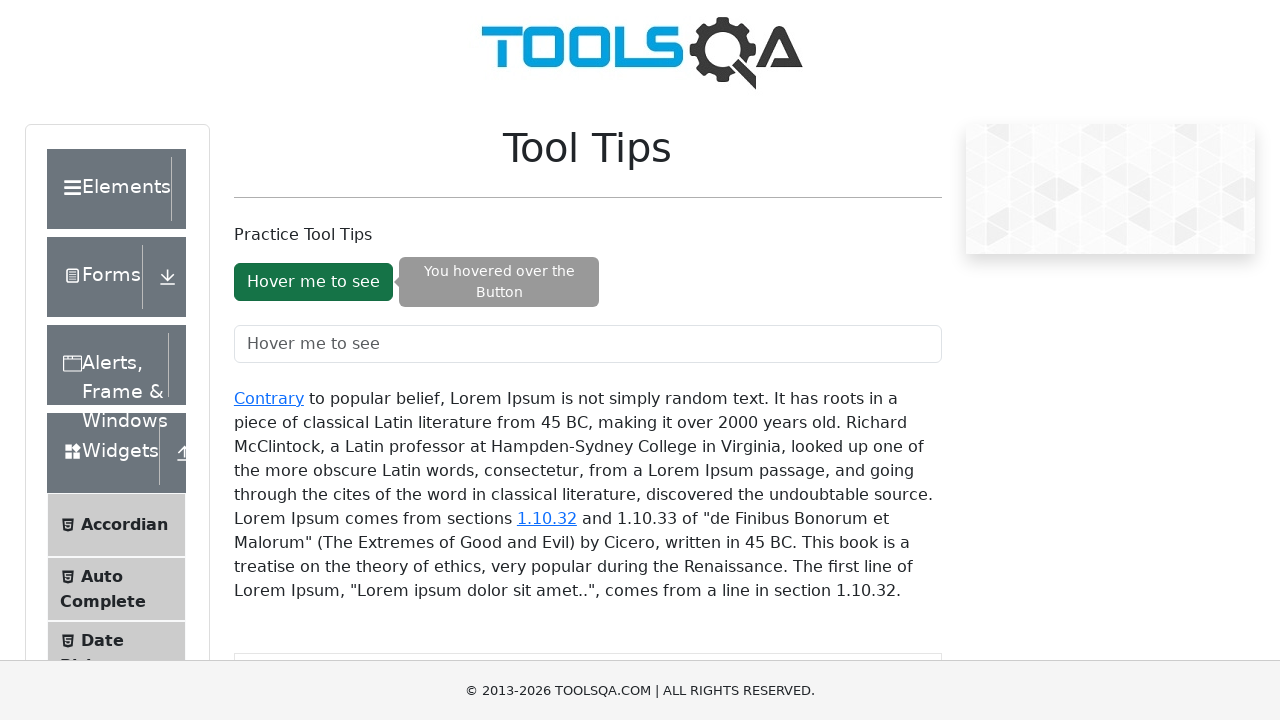

Verified tooltip text matches expected content: 'You hovered over the Button'
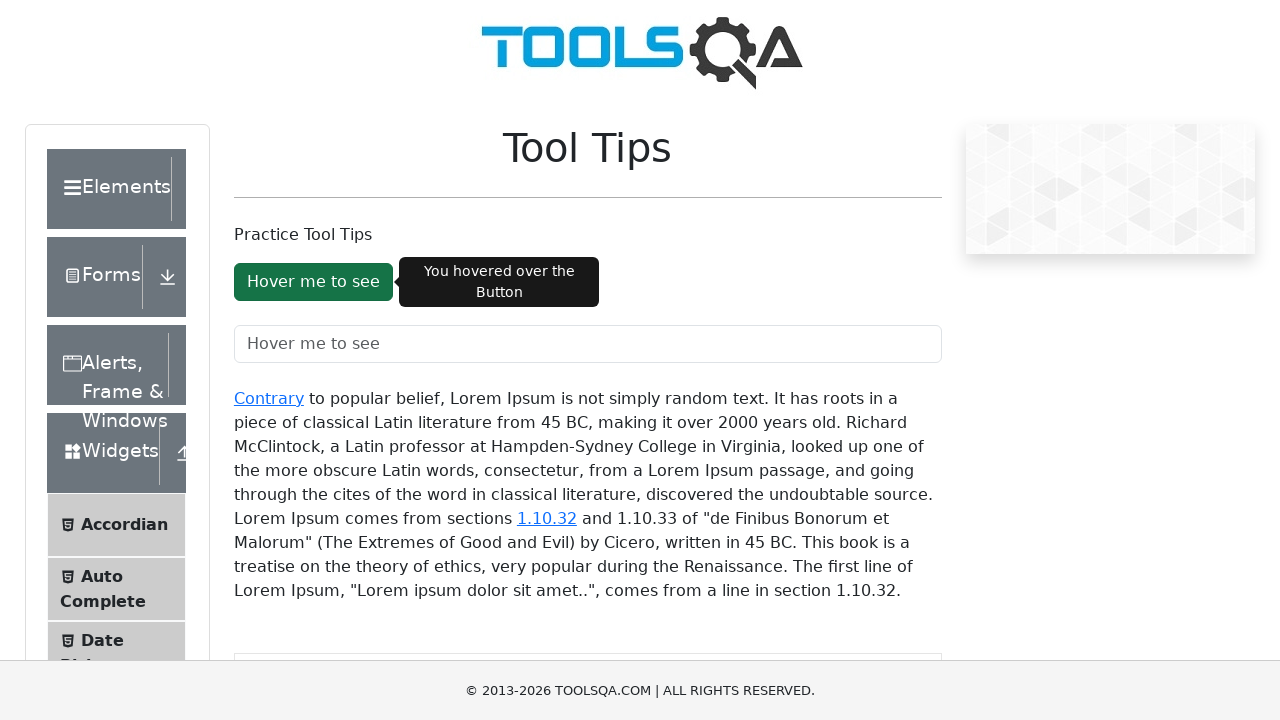

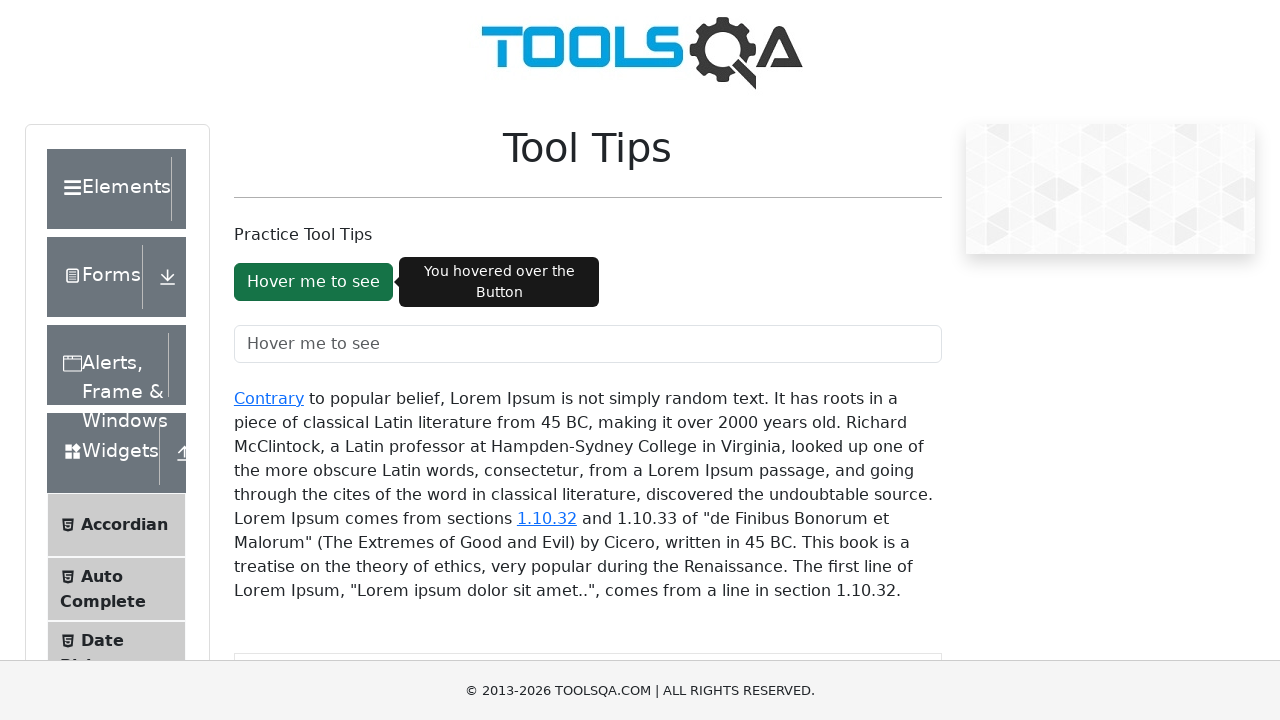